Tests drag and drop using click-hold-move-release sequence to drag an element to a target drop zone on the jQuery UI demo page

Starting URL: https://jqueryui.com/droppable/

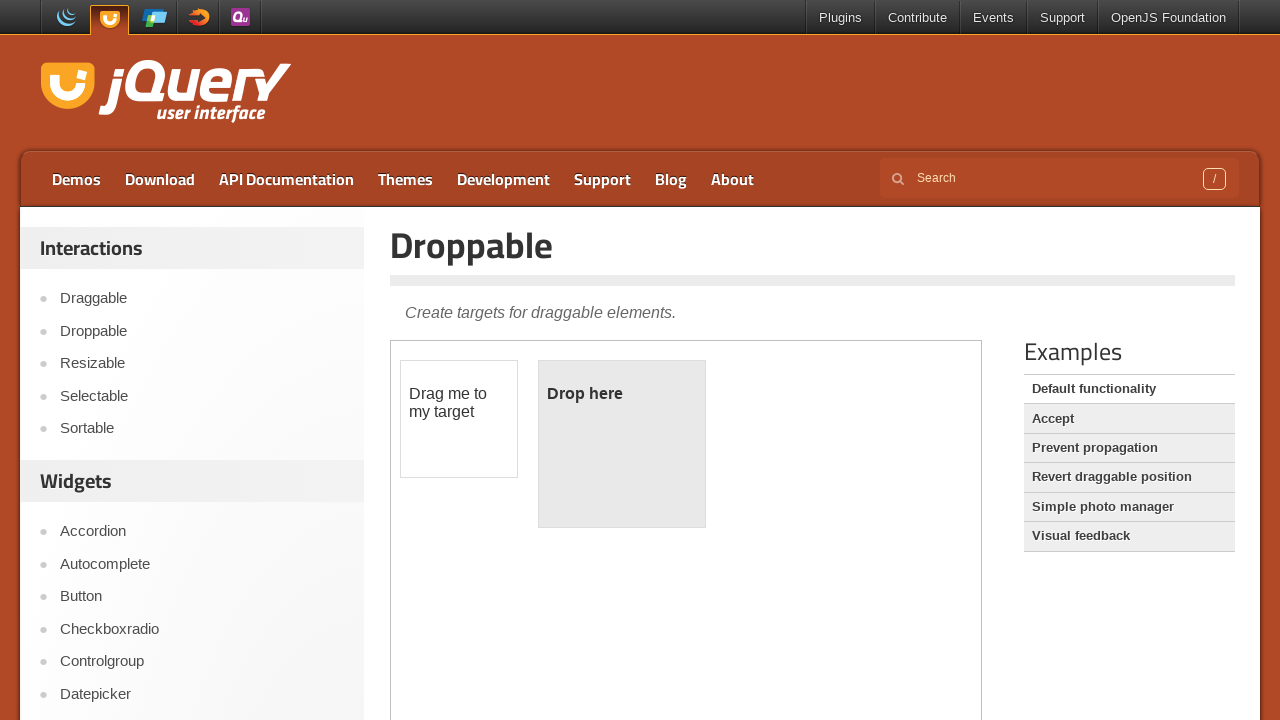

Navigated to jQuery UI droppable demo page
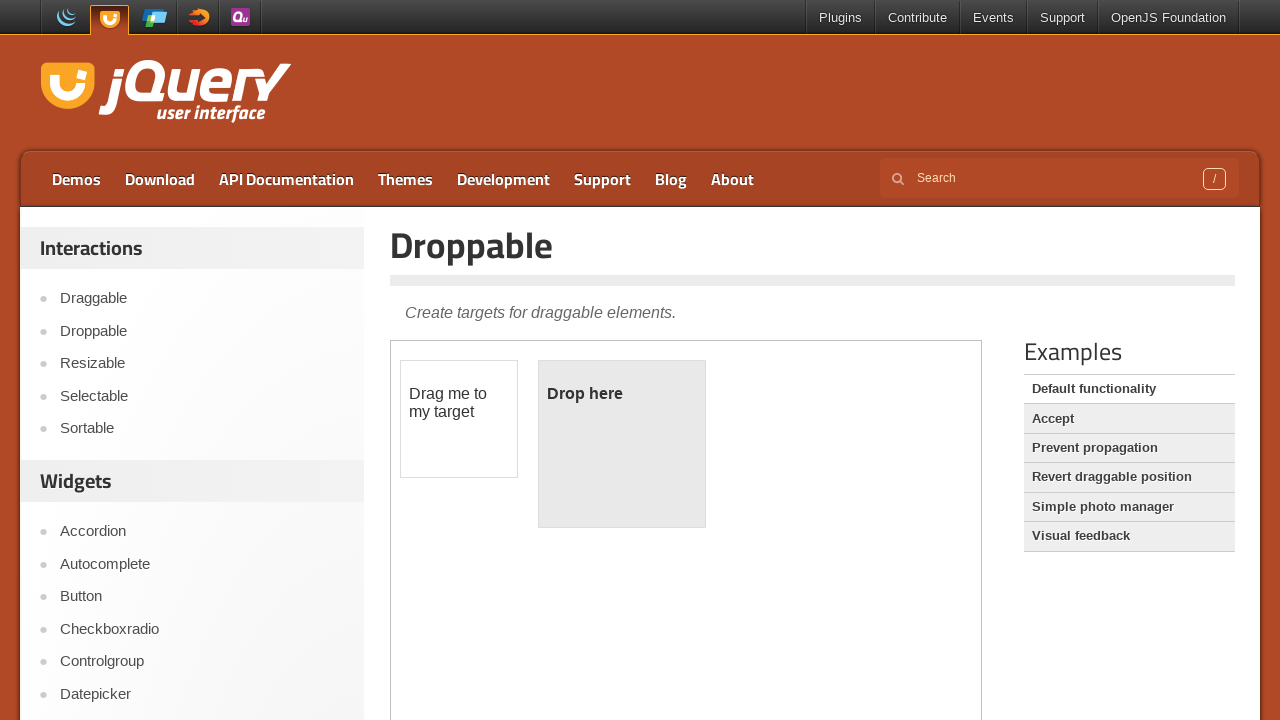

Located iframe containing drag-drop elements
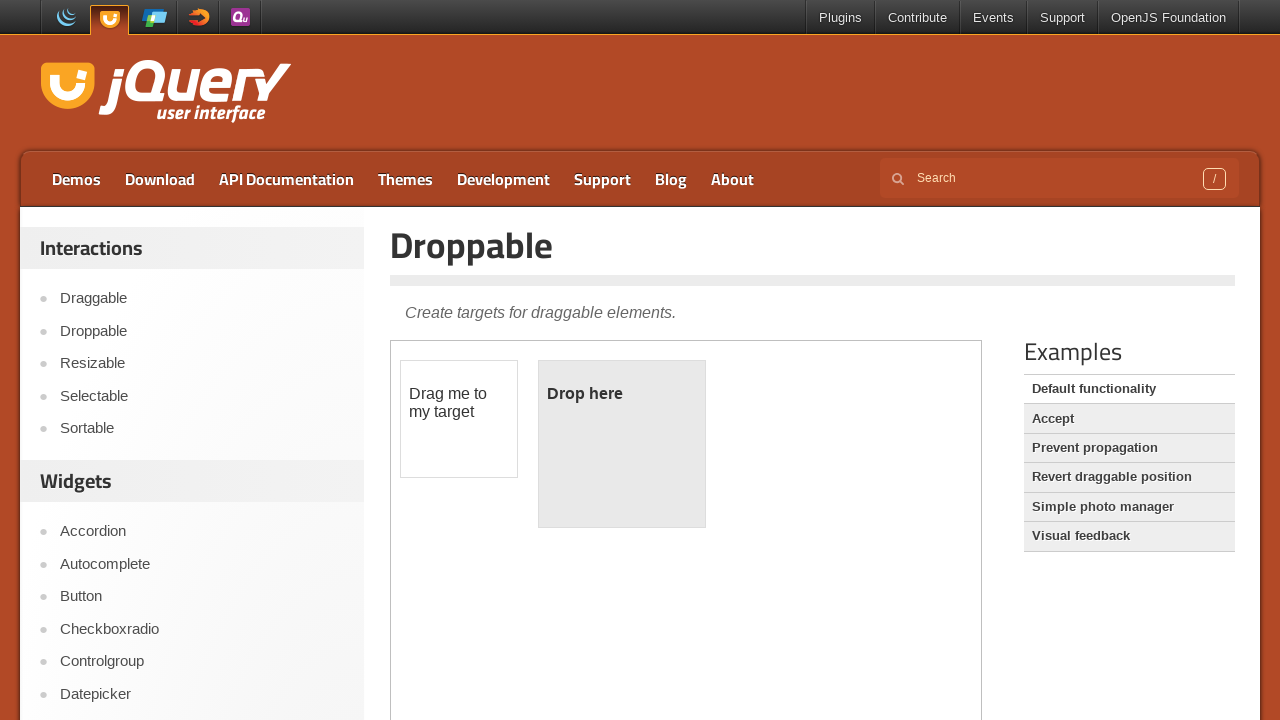

Located draggable element within iframe
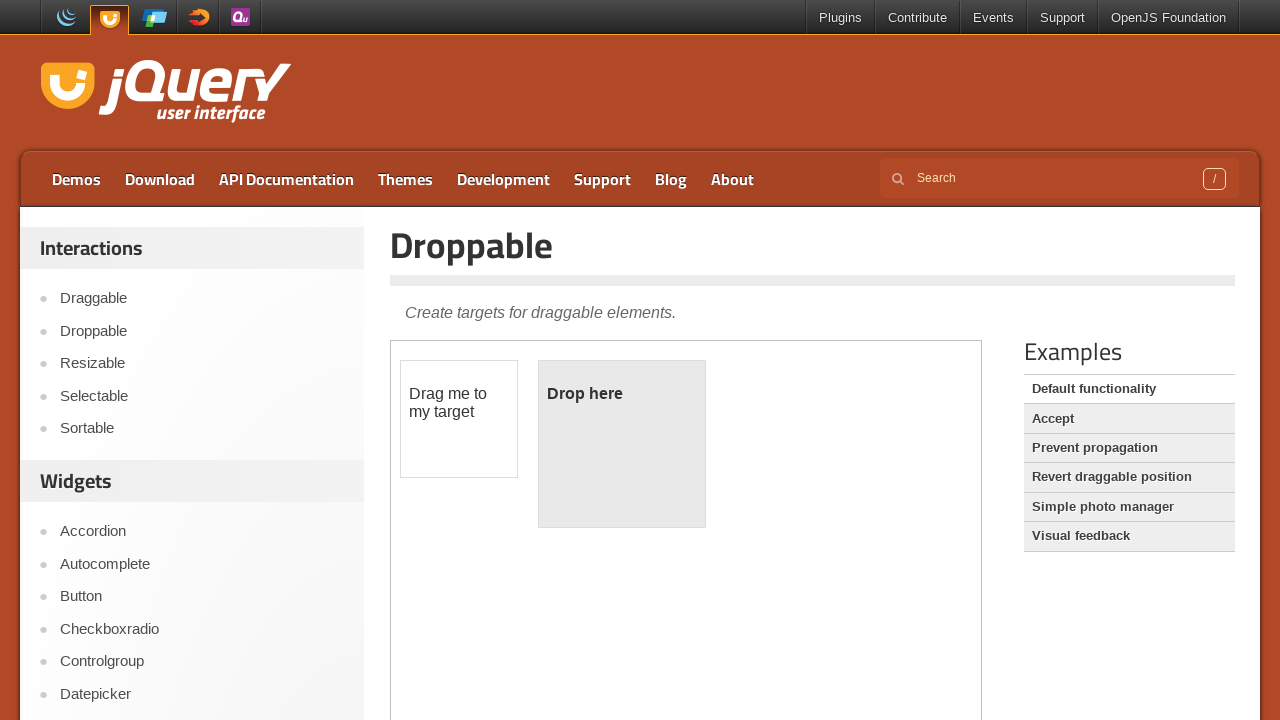

Located droppable target element within iframe
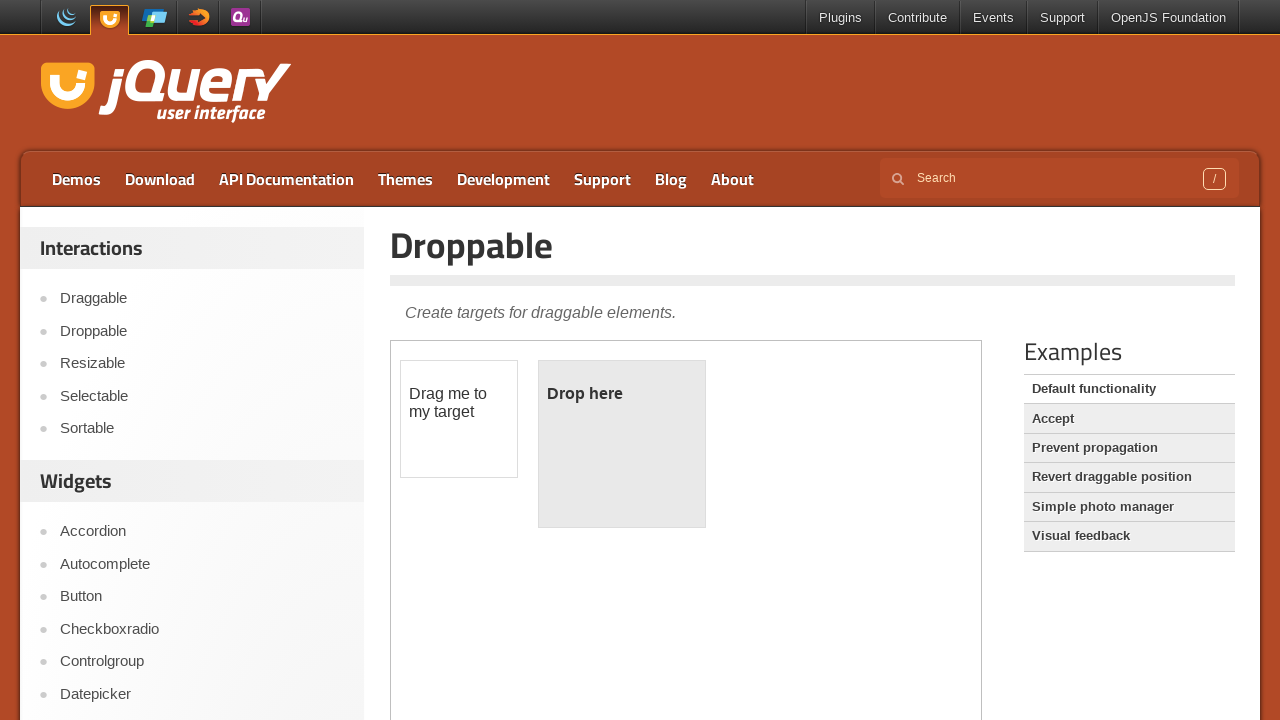

Dragged element to drop zone using click-hold-move-release sequence at (622, 444)
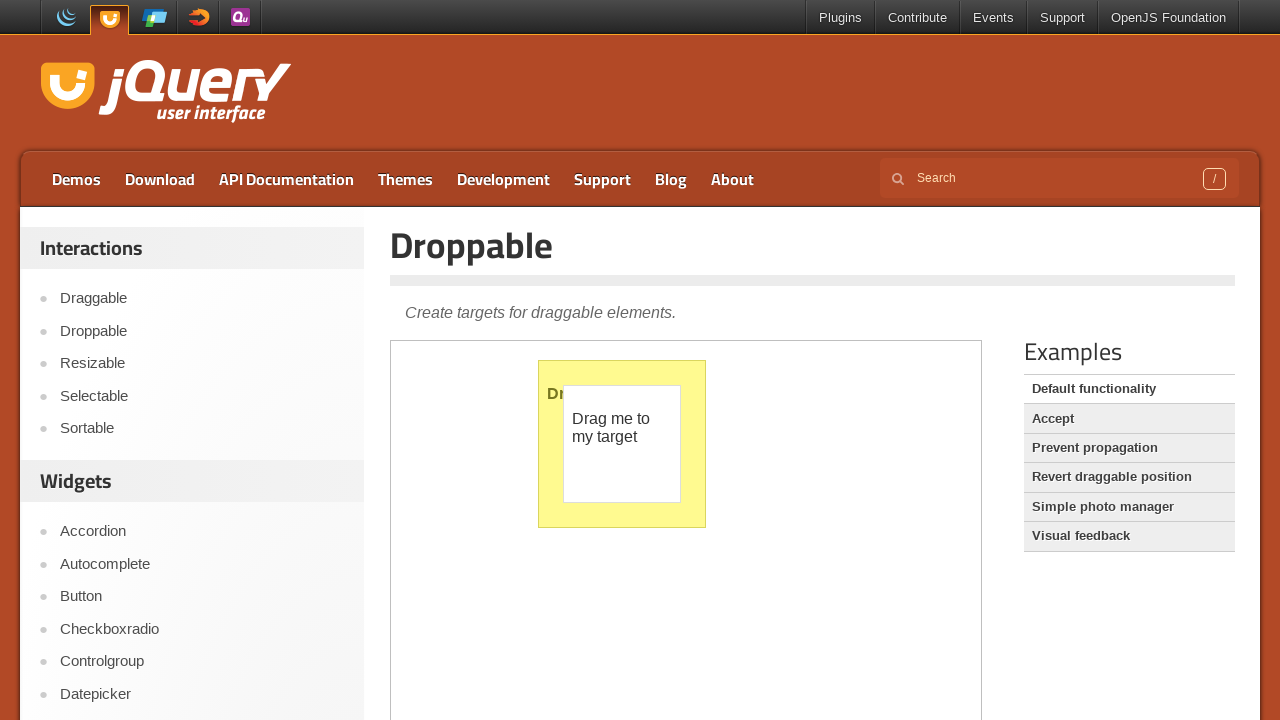

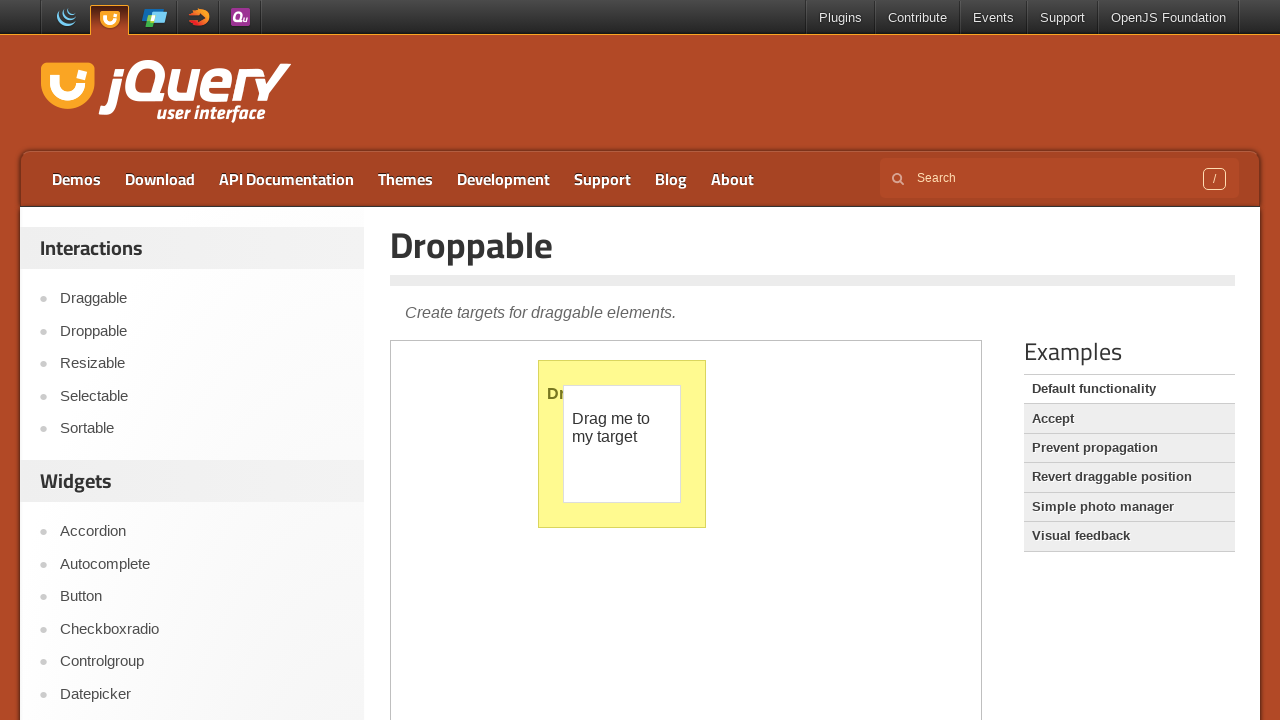